Navigates to a practice page and interacts with a table to extract row and column information, demonstrating table handling capabilities

Starting URL: https://rahulshettyacademy.com/AutomationPractice/

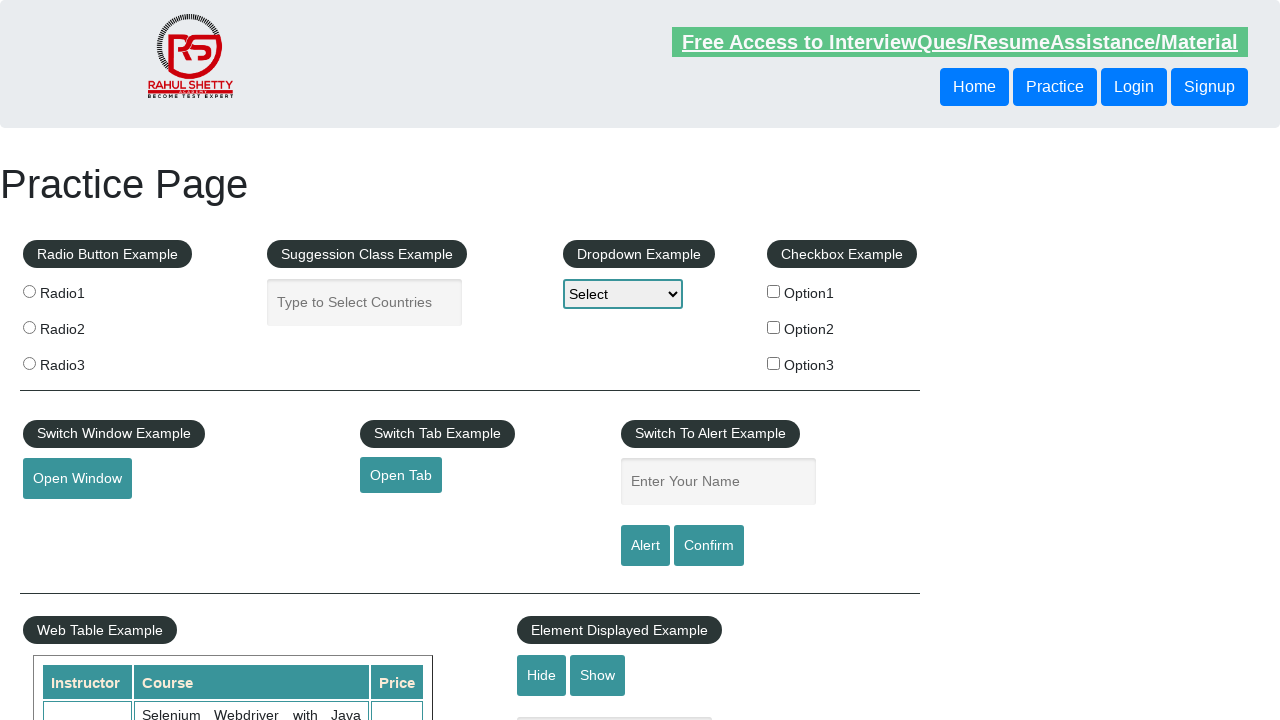

Navigated to Rahul Shetty Academy Automation Practice page
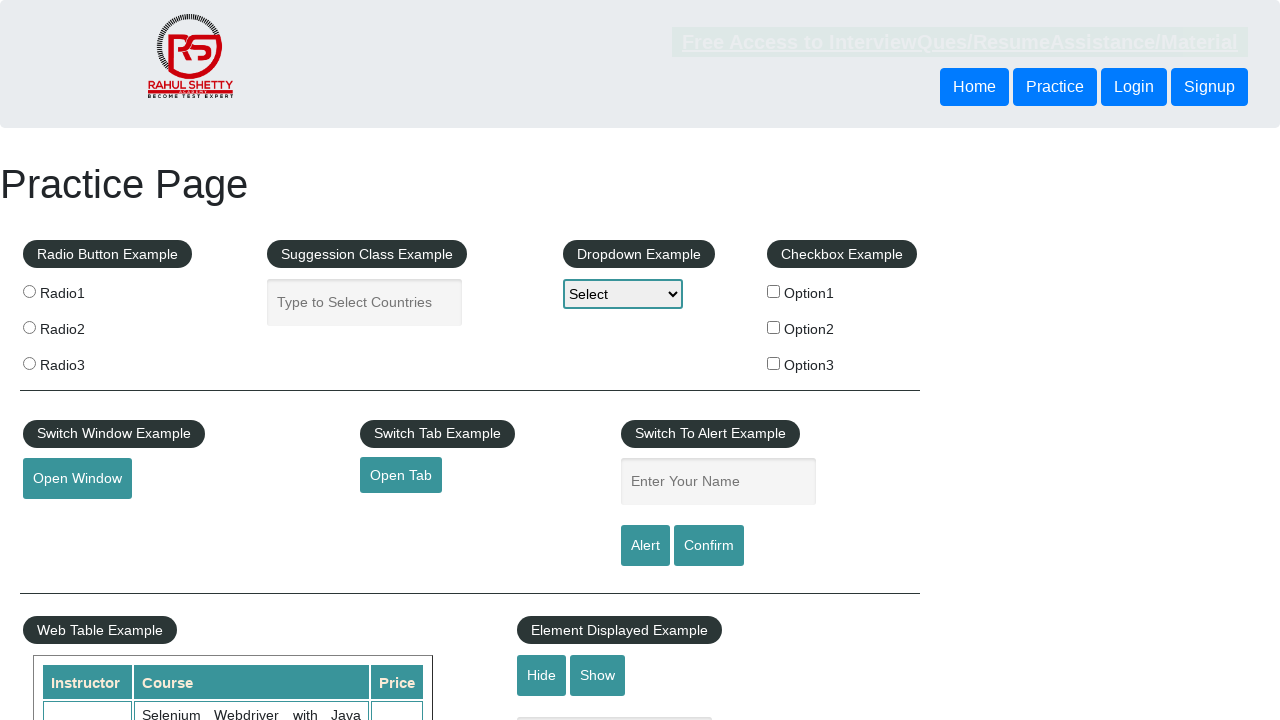

Located the product table element
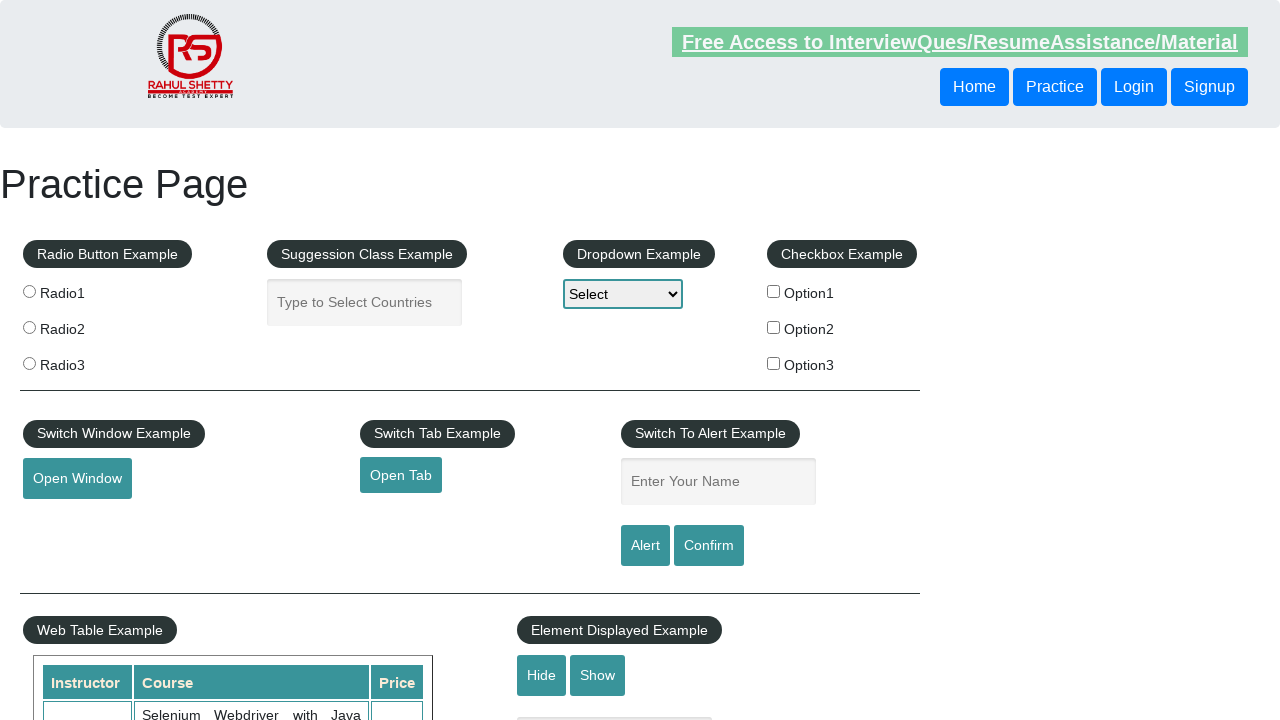

Retrieved row count: 21 rows in table
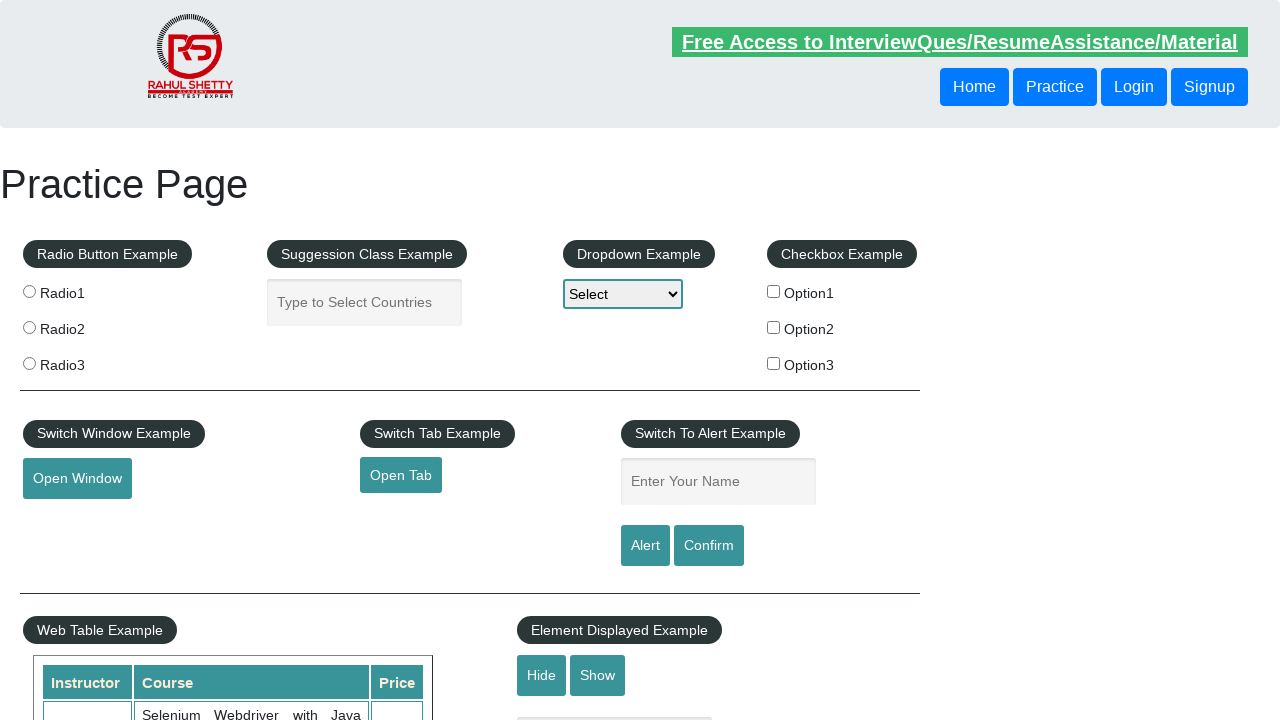

Retrieved column count: 3 columns in table
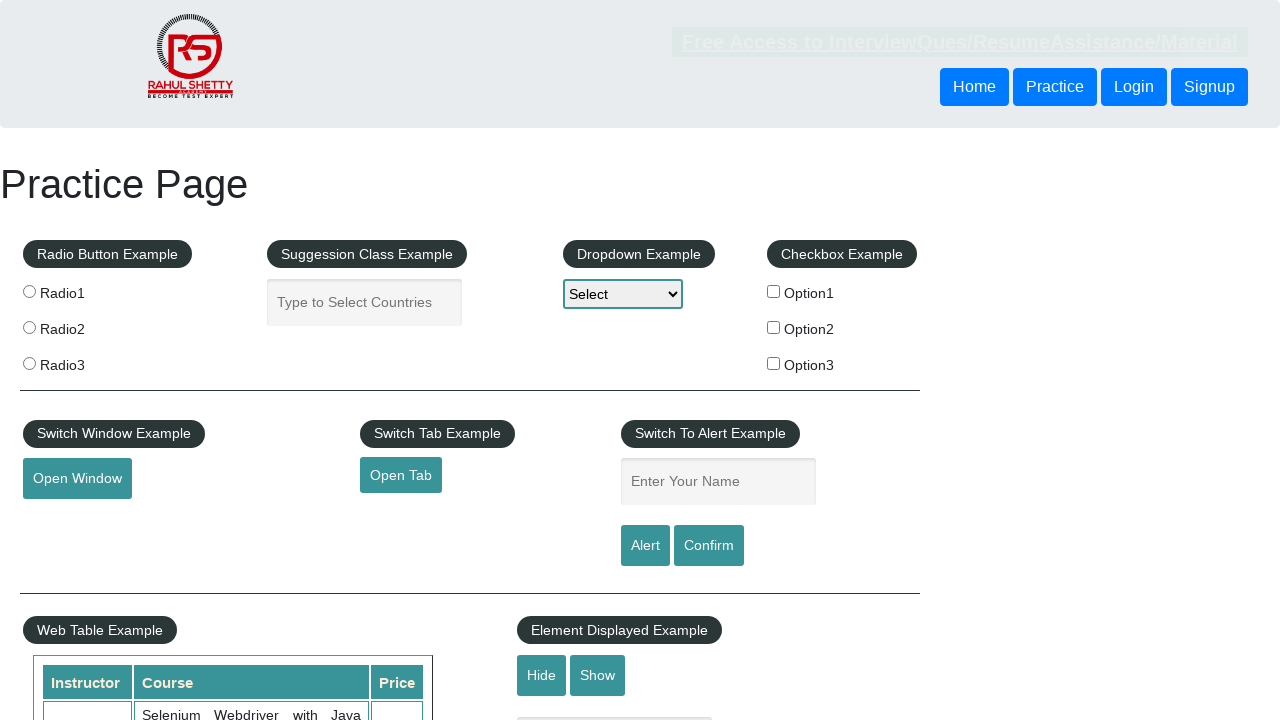

Located cells in the second data row of table
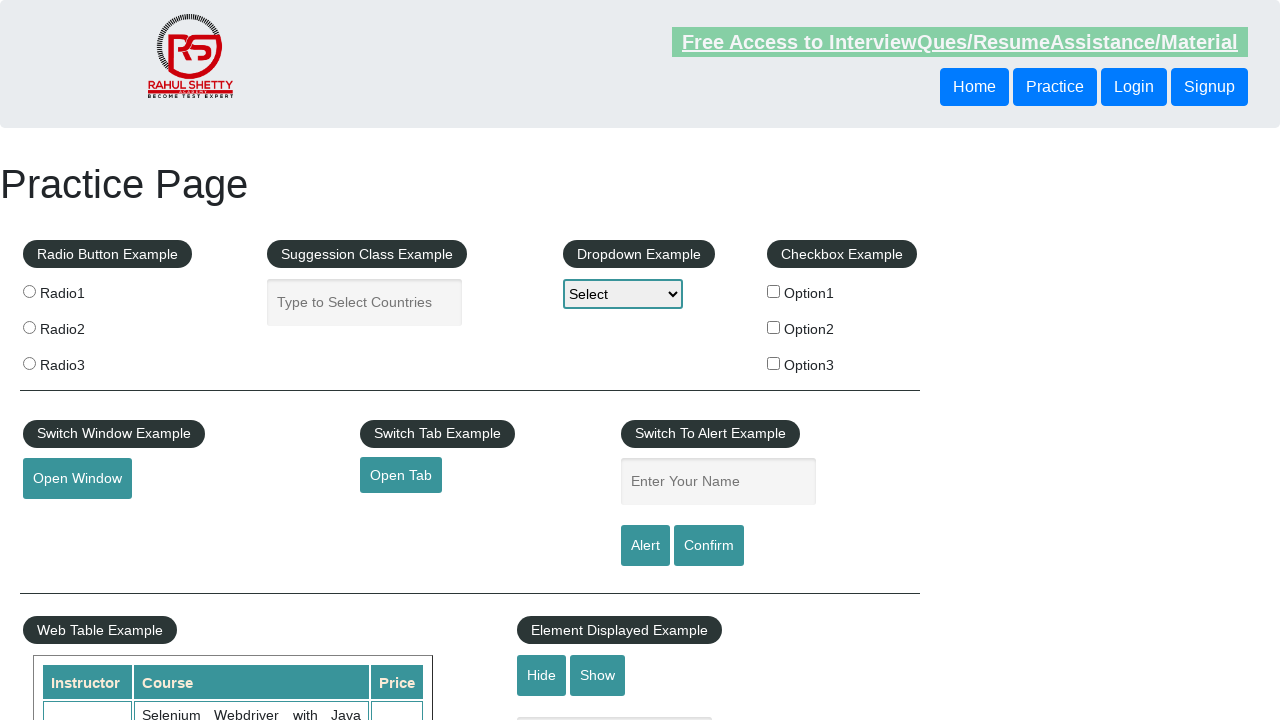

Extracted first cell content: Rahul Shetty
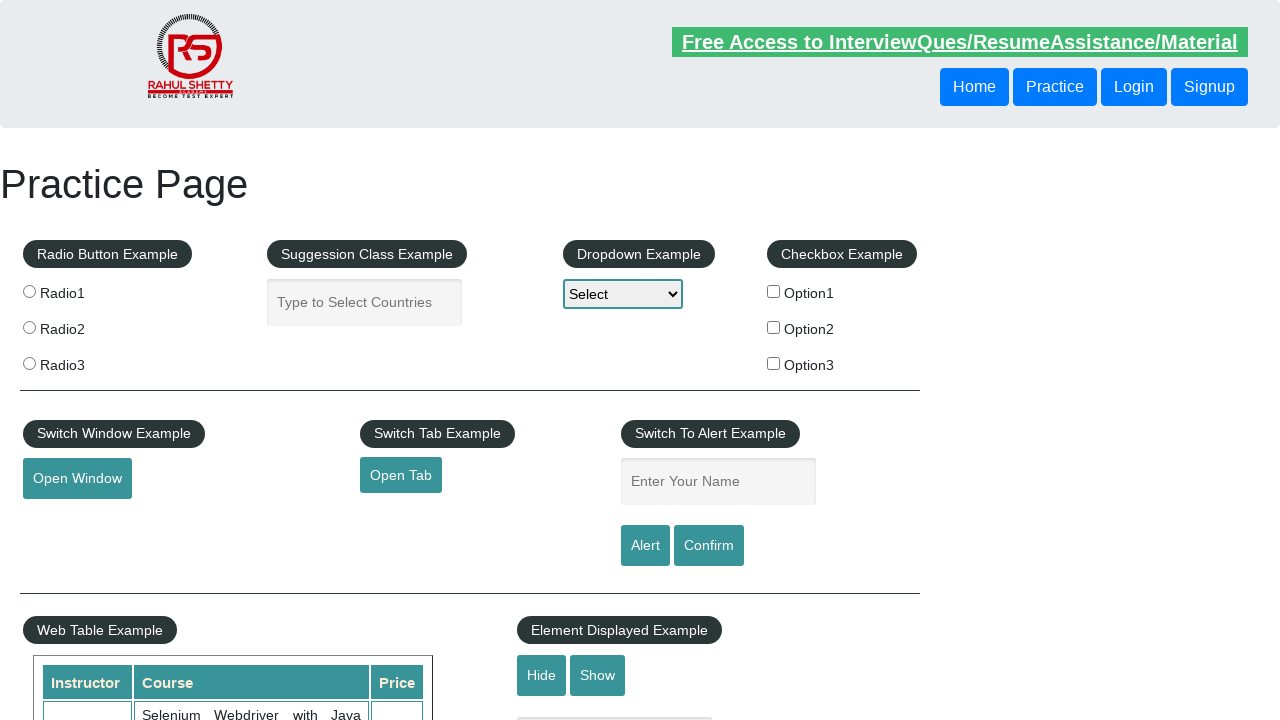

Extracted second cell content: Learn SQL in Practical + Database Testing from Scratch
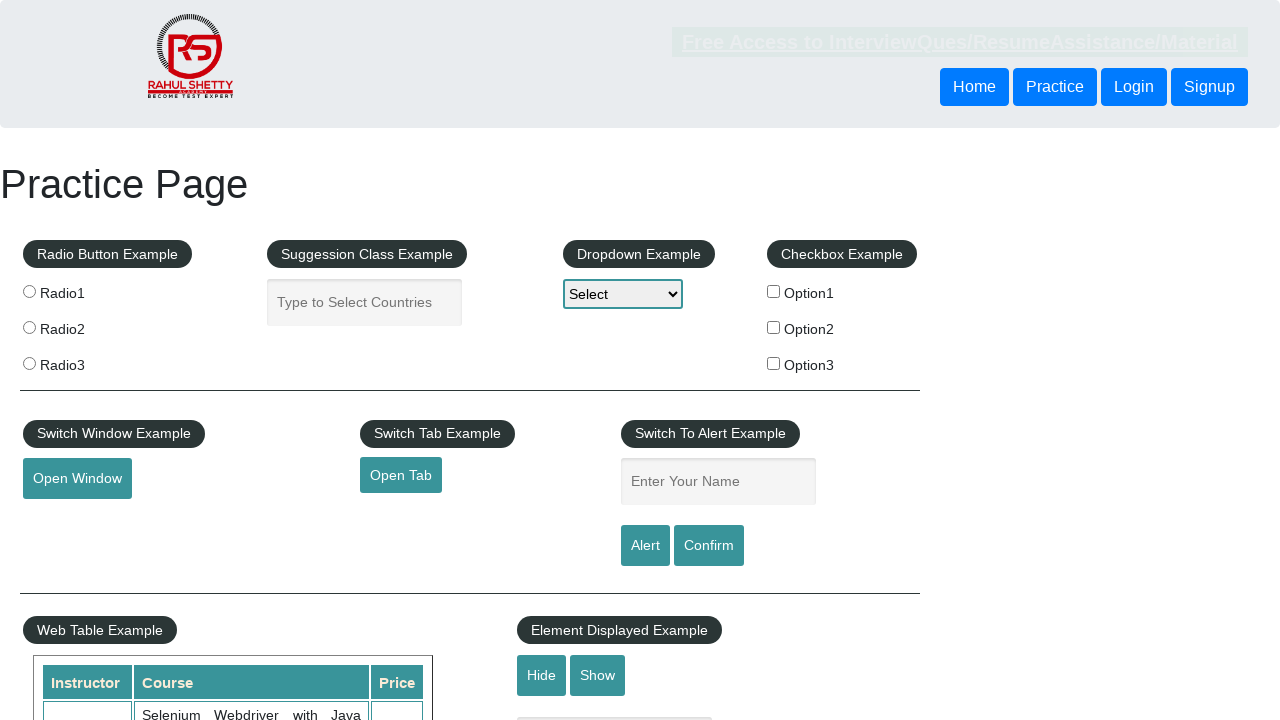

Extracted third cell content: 25
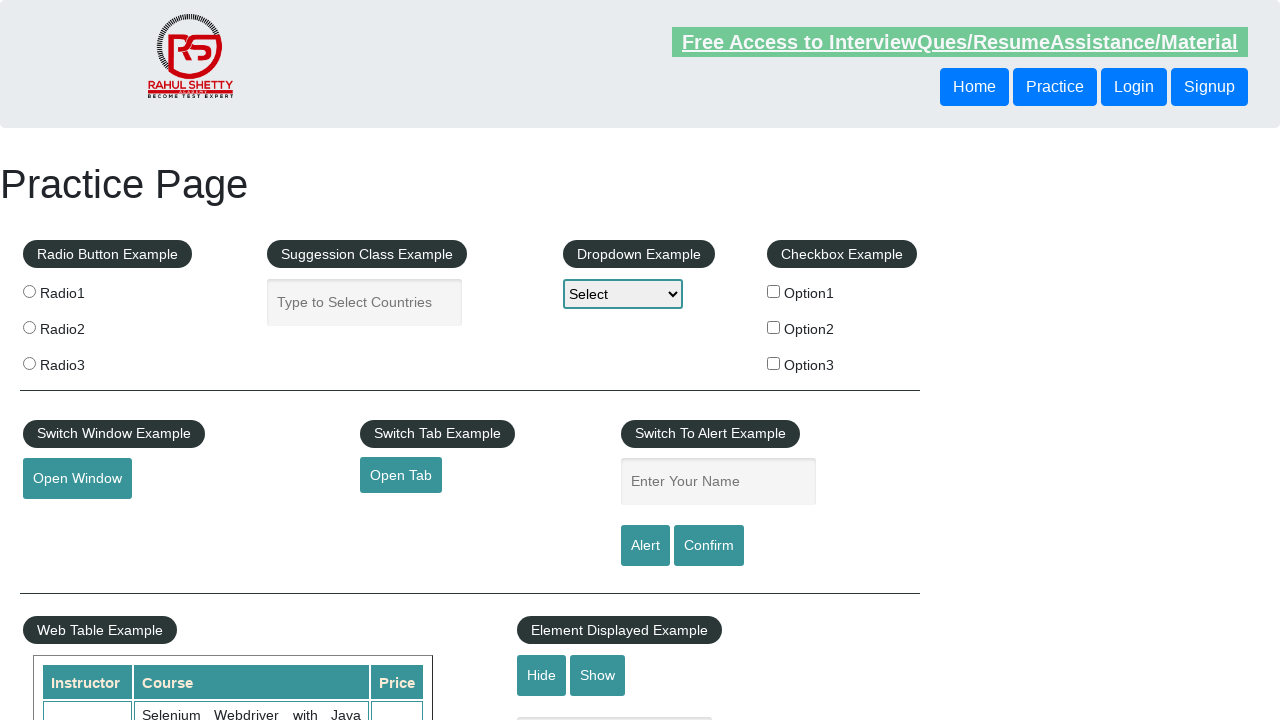

Located all amount elements in third column
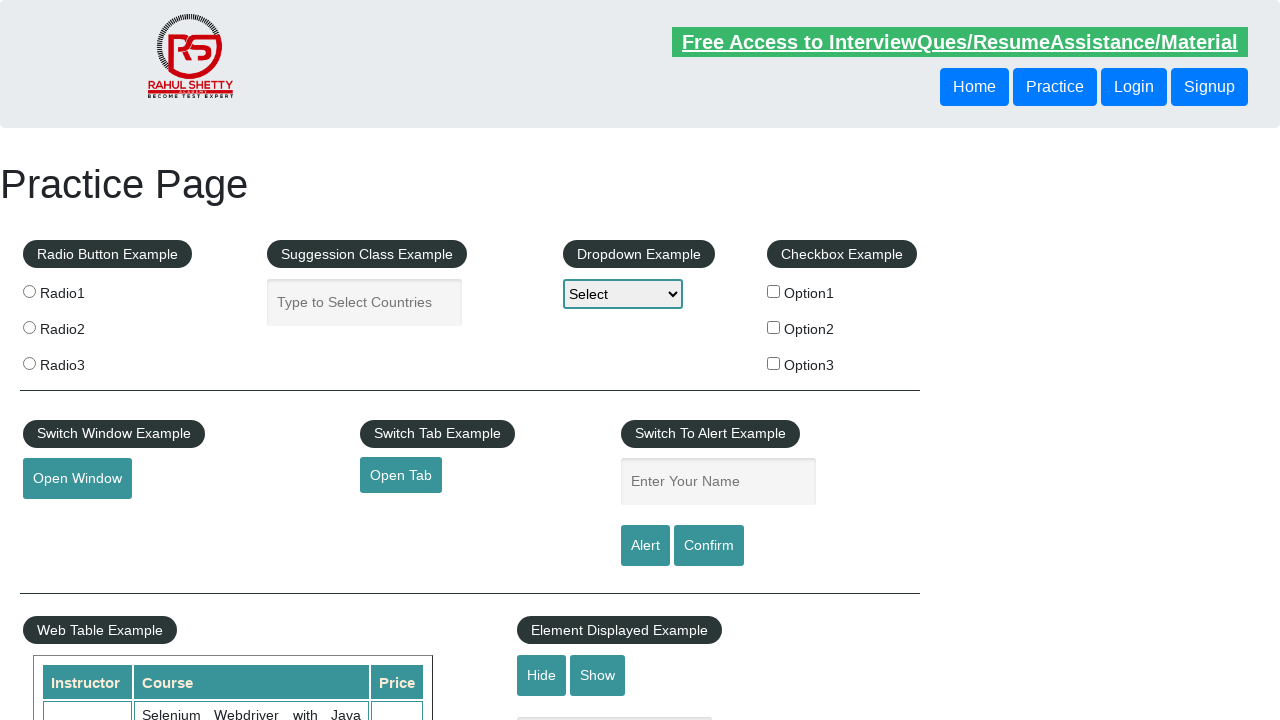

Processed amount element 1: 30, running total: 30
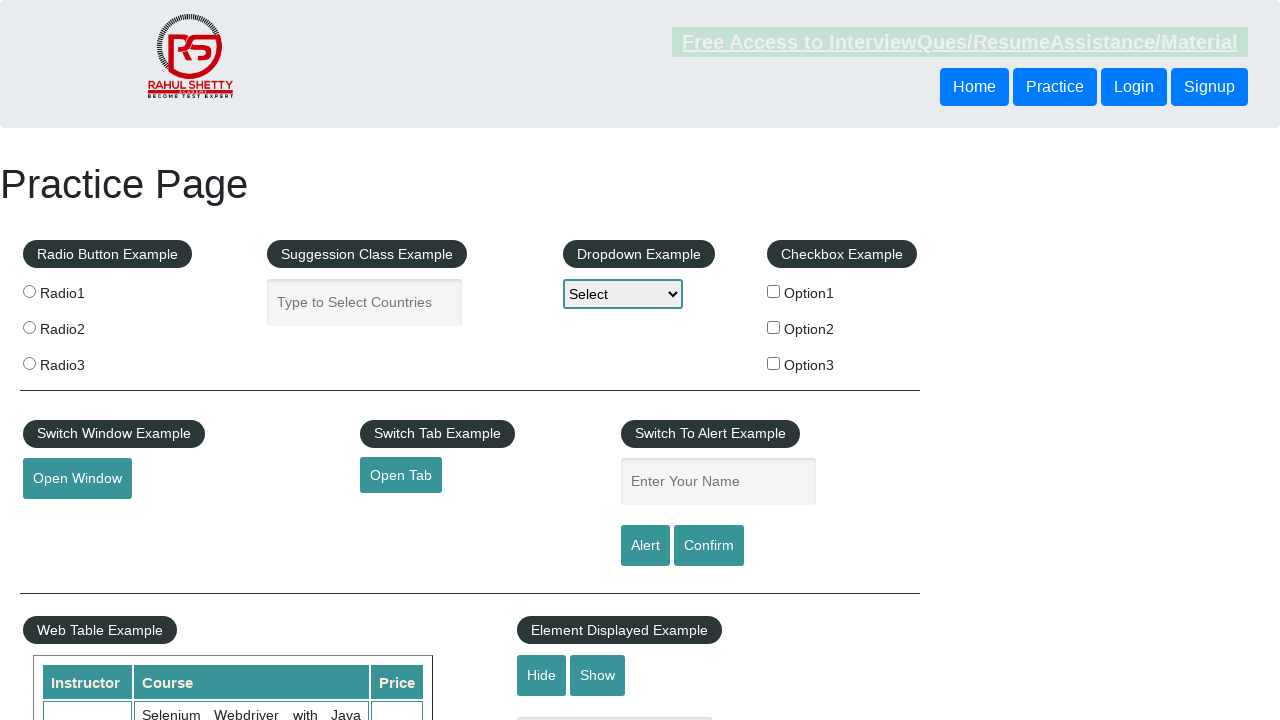

Processed amount element 2: 25, running total: 55
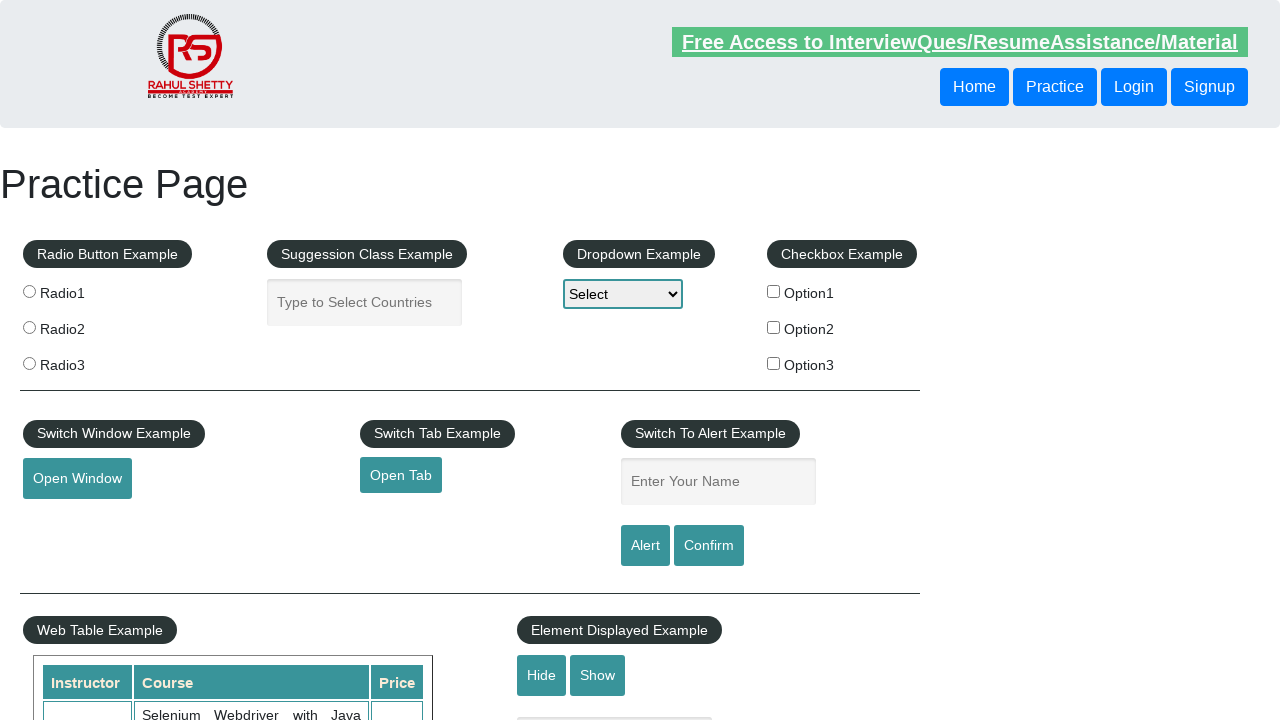

Processed amount element 3: 30, running total: 85
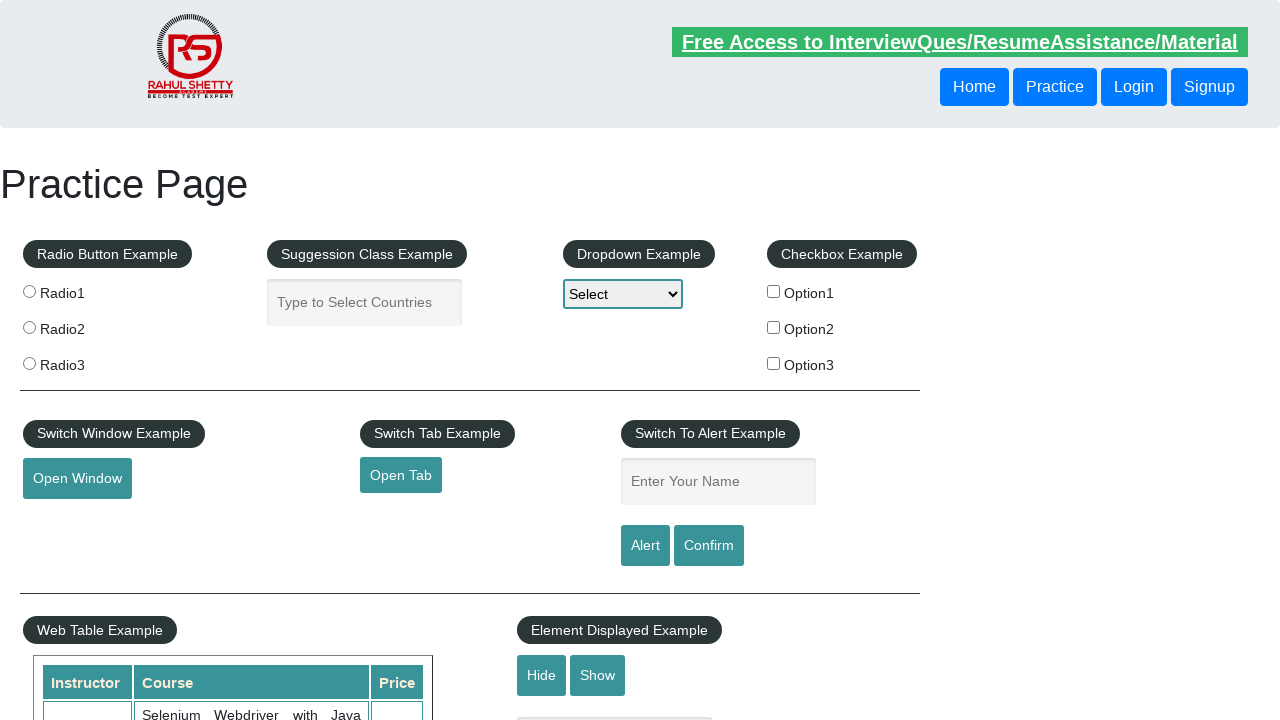

Processed amount element 4: 20, running total: 105
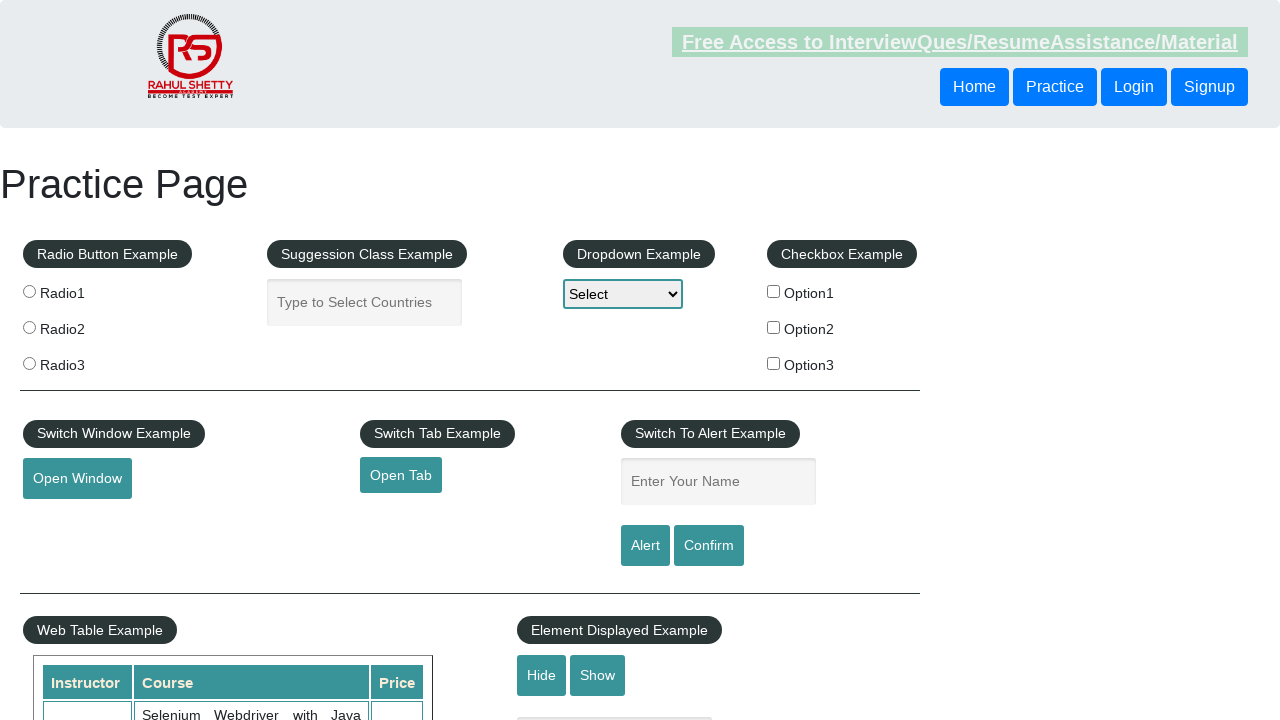

Processed amount element 5: 25, running total: 130
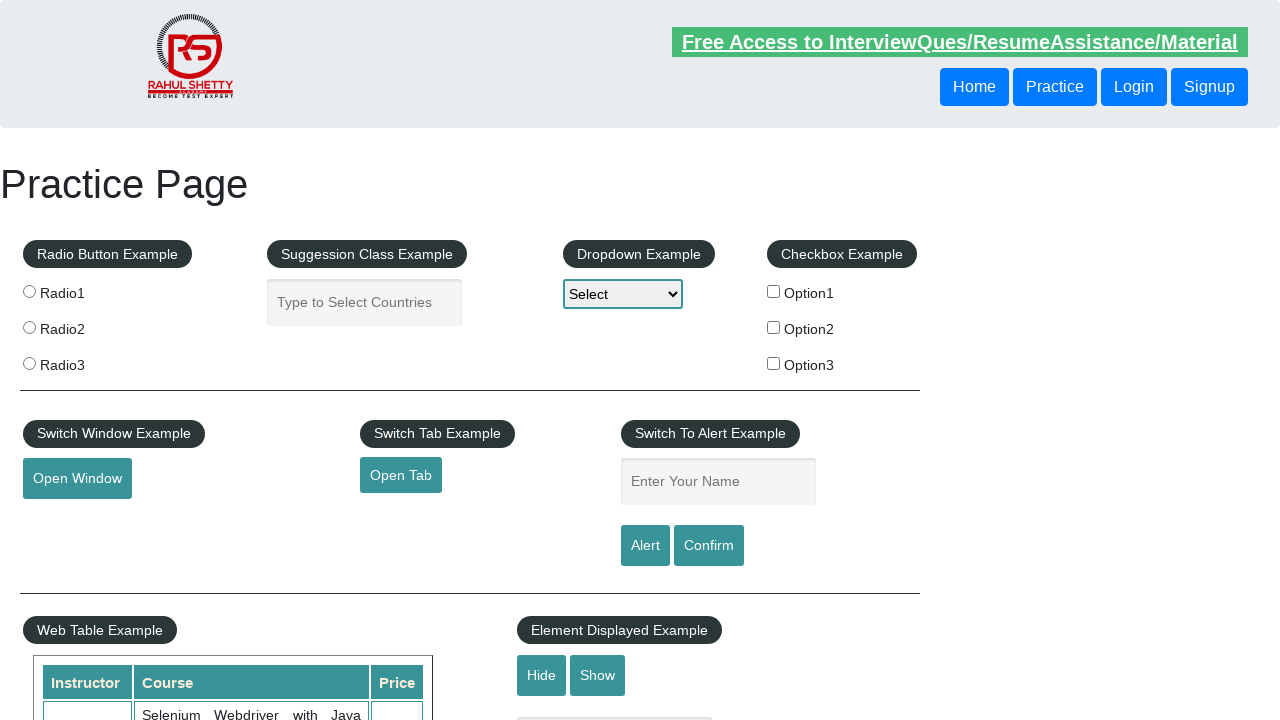

Processed amount element 6: 35, running total: 165
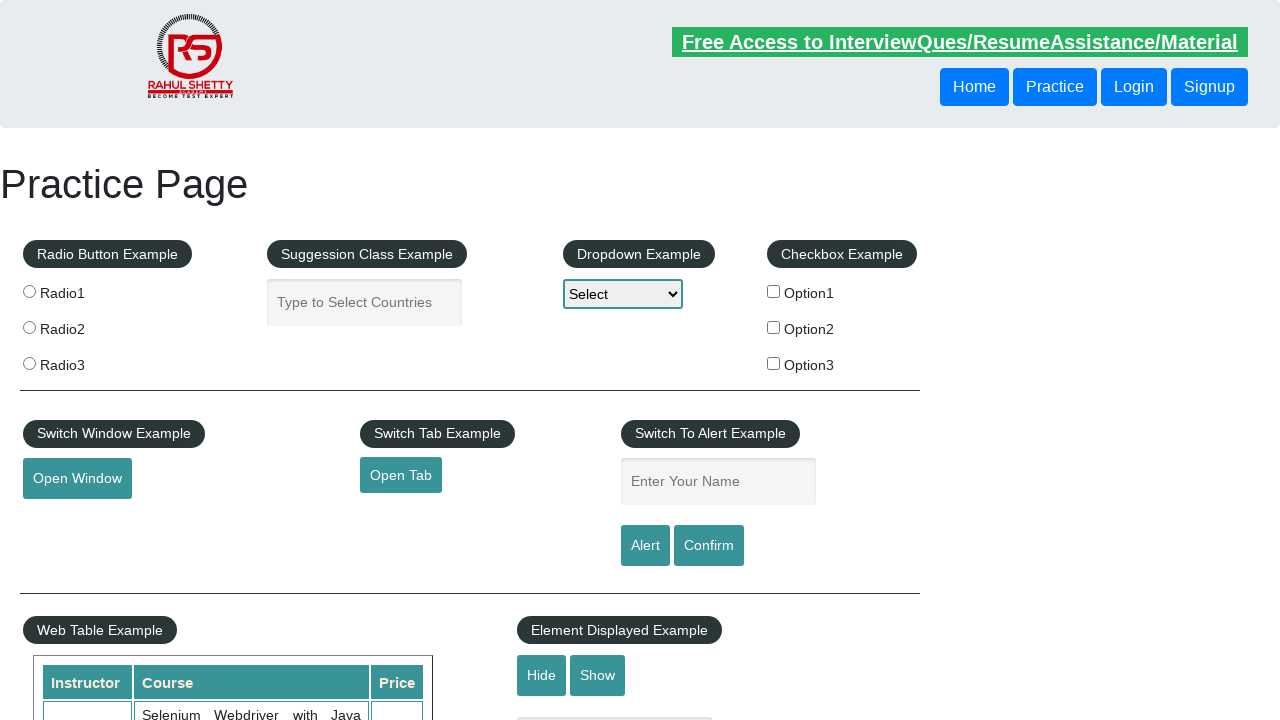

Processed amount element 7: 25, running total: 190
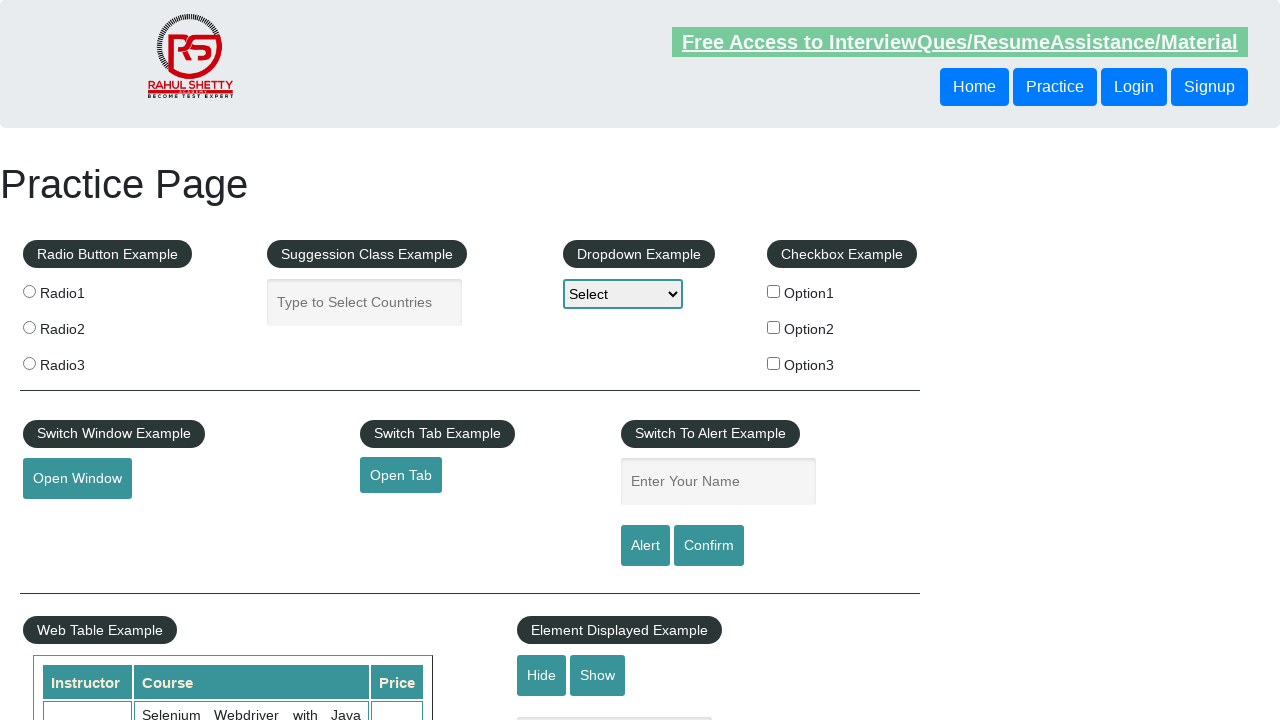

Processed amount element 8: 25, running total: 215
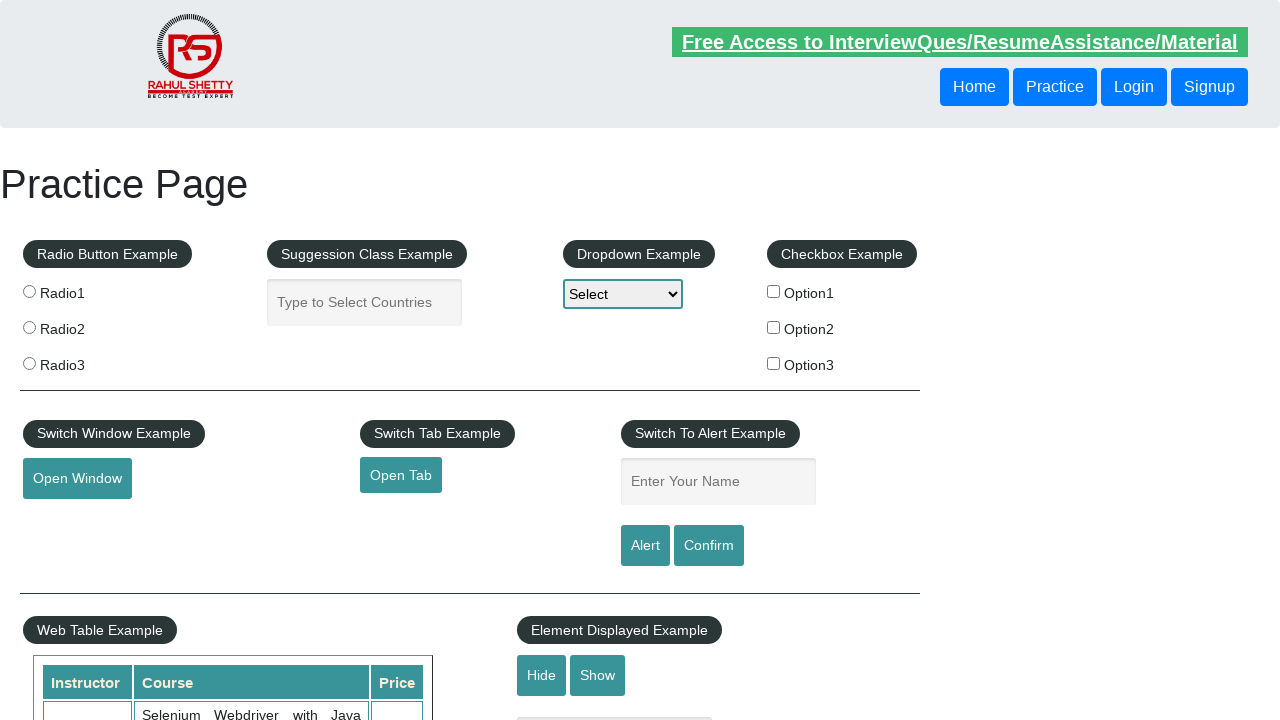

Processed amount element 9: 20, running total: 235
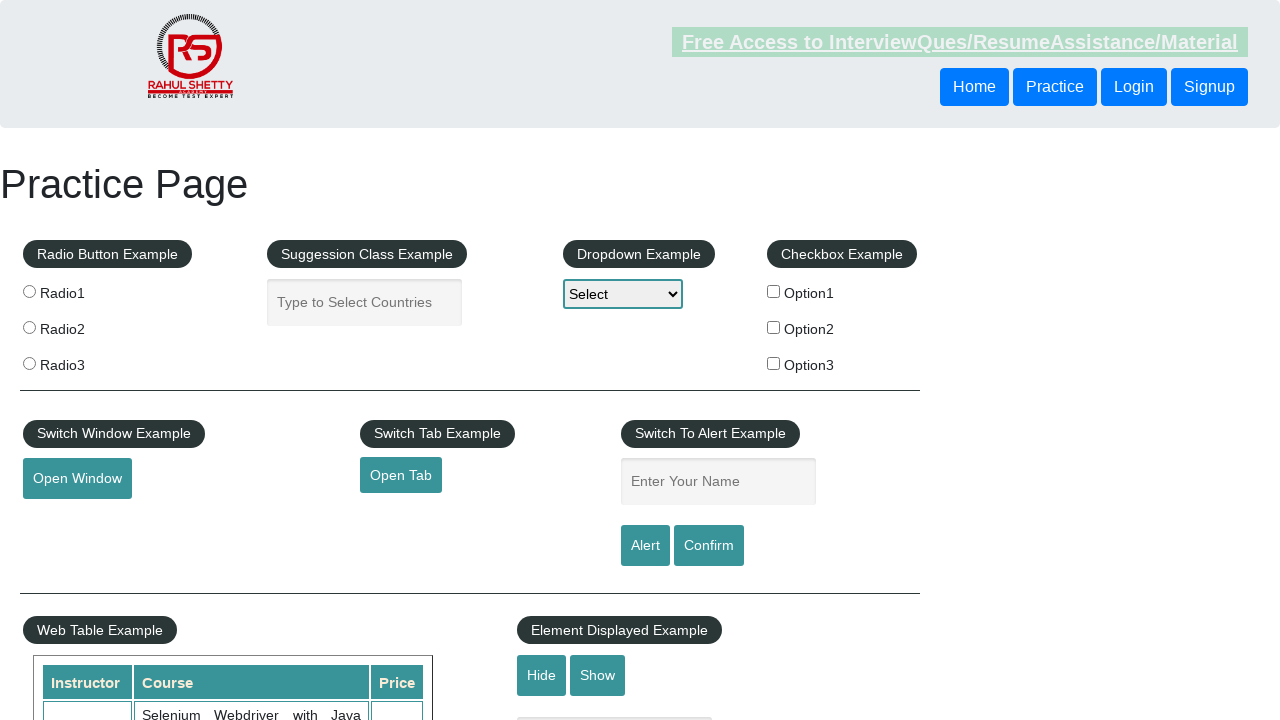

Processed amount element 10: 0, running total: 235
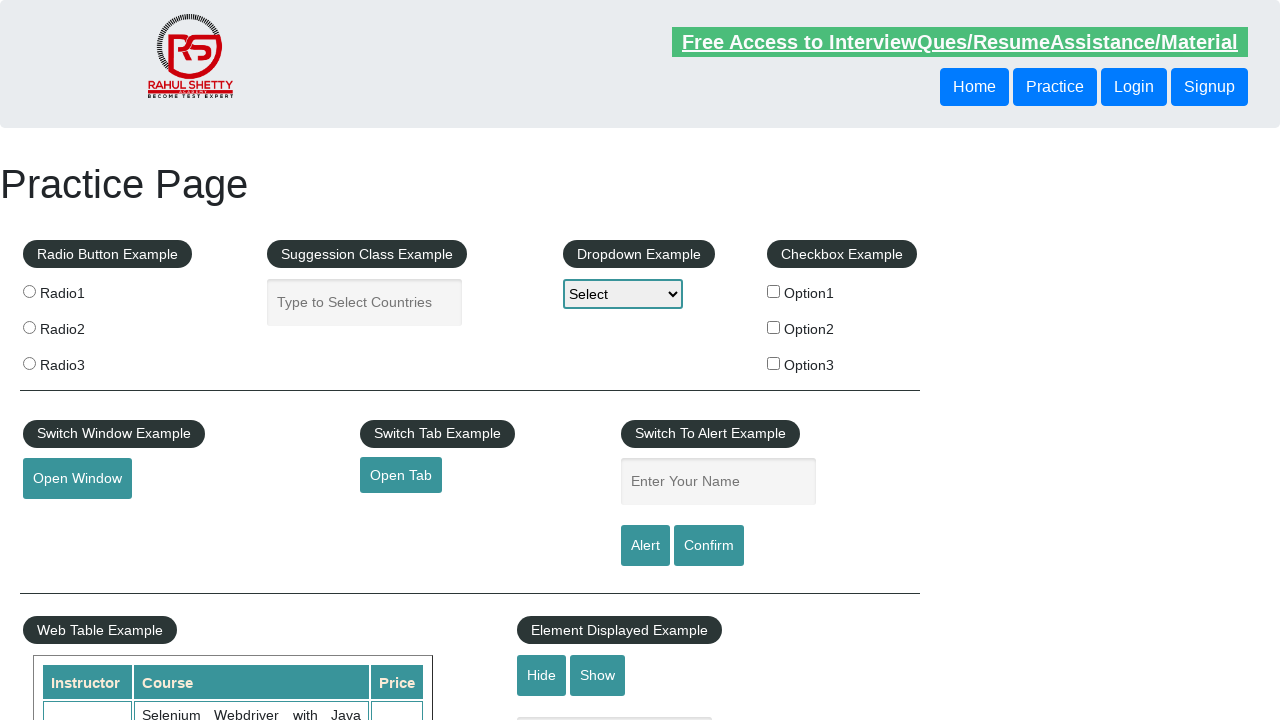

Calculated total sum of amounts in third column: 235
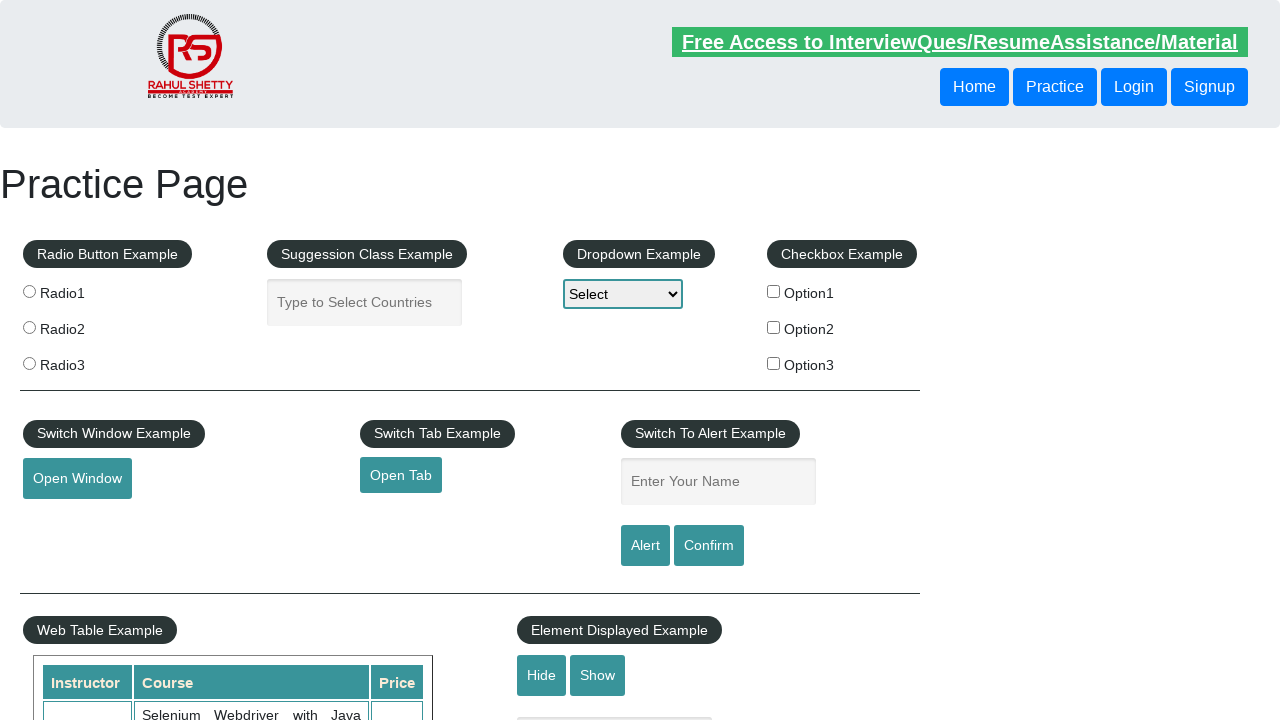

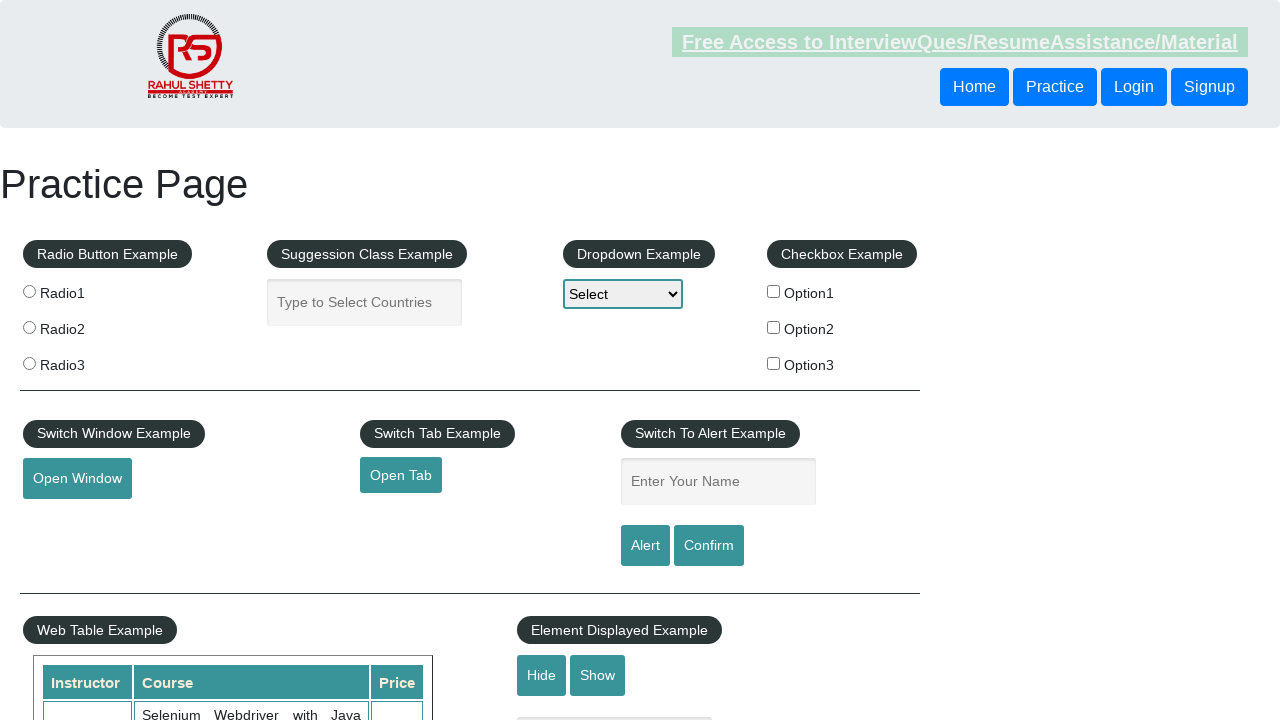